Tests navigation to the "Política de Privacidade" (Privacy Policy) page by clicking the link and verifying the URL changes

Starting URL: https://www.supertroco.com.br/

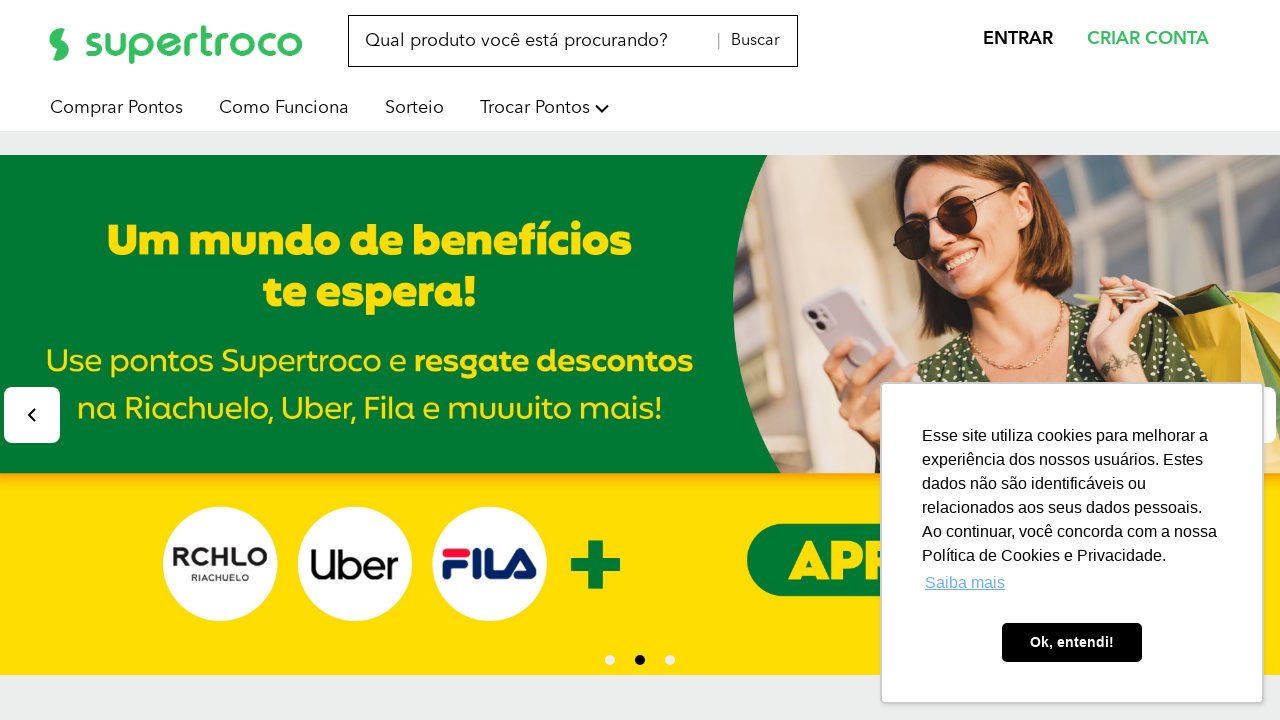

Clicked on 'Política de Privacidade' link at (739, 361) on internal:text="Pol\u00edtica de Privacidade"i
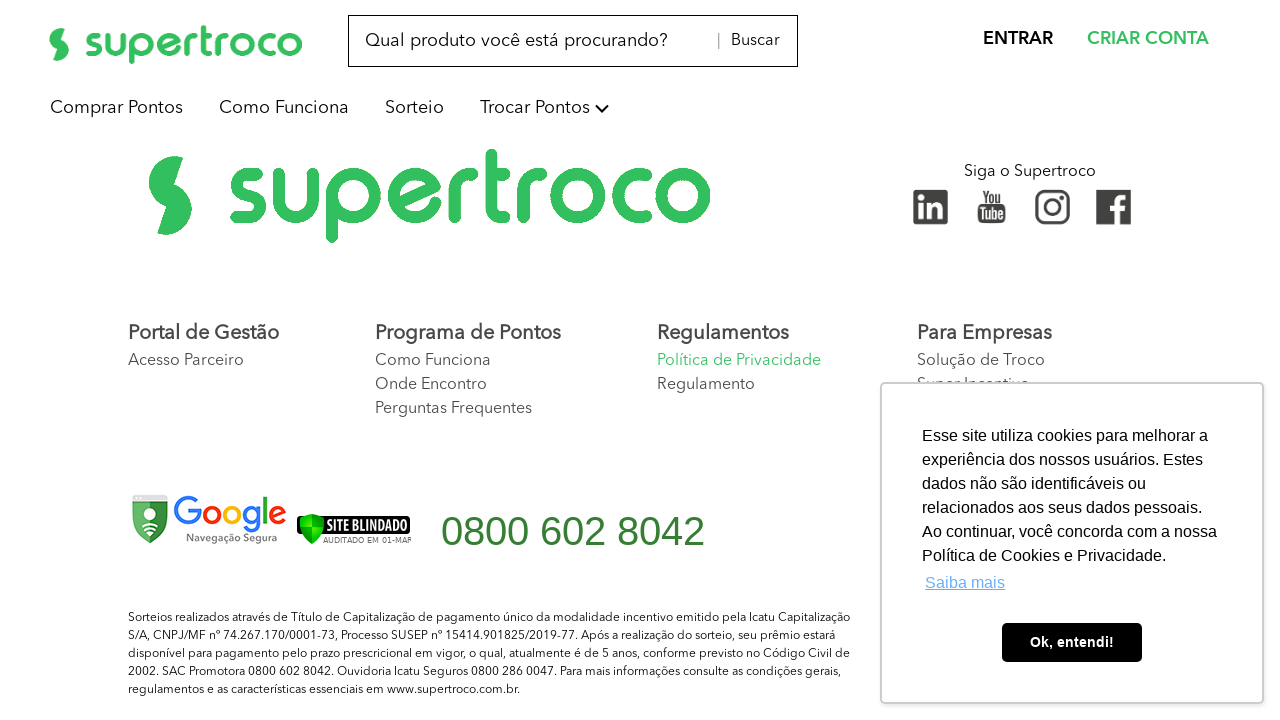

Navigated to Privacy Policy page - URL changed to https://www.supertroco.com.br/privacidade
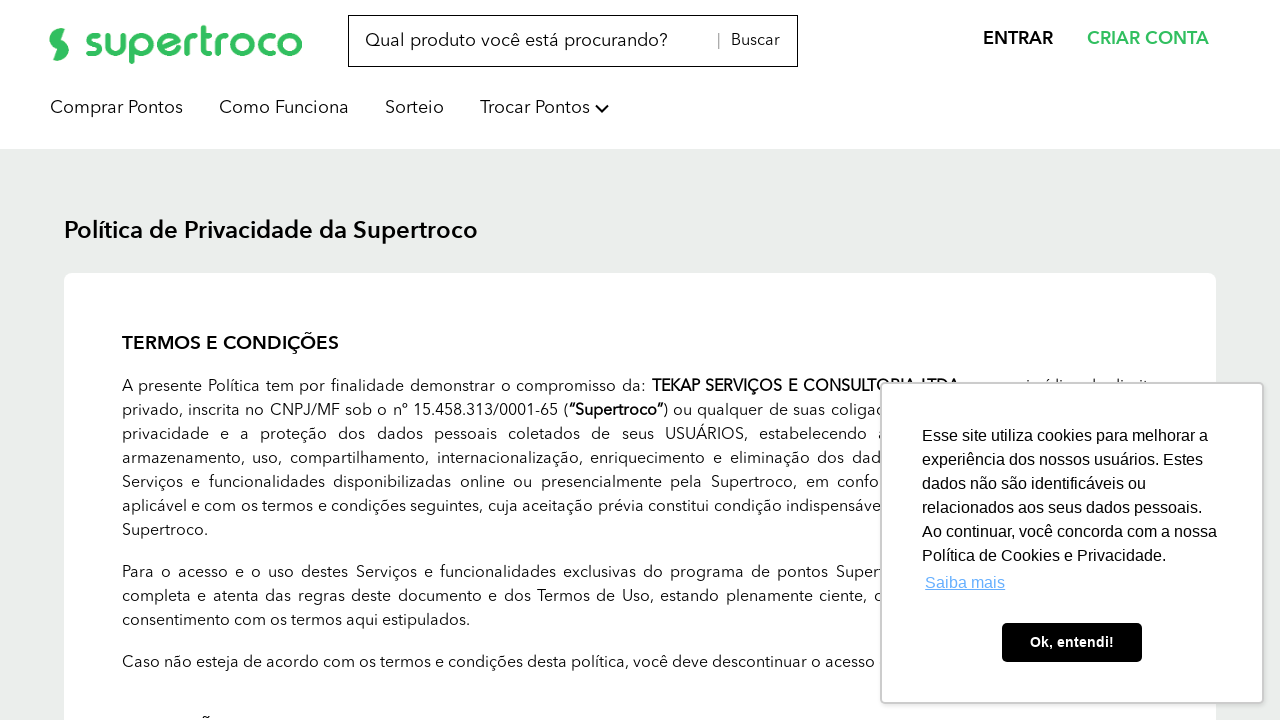

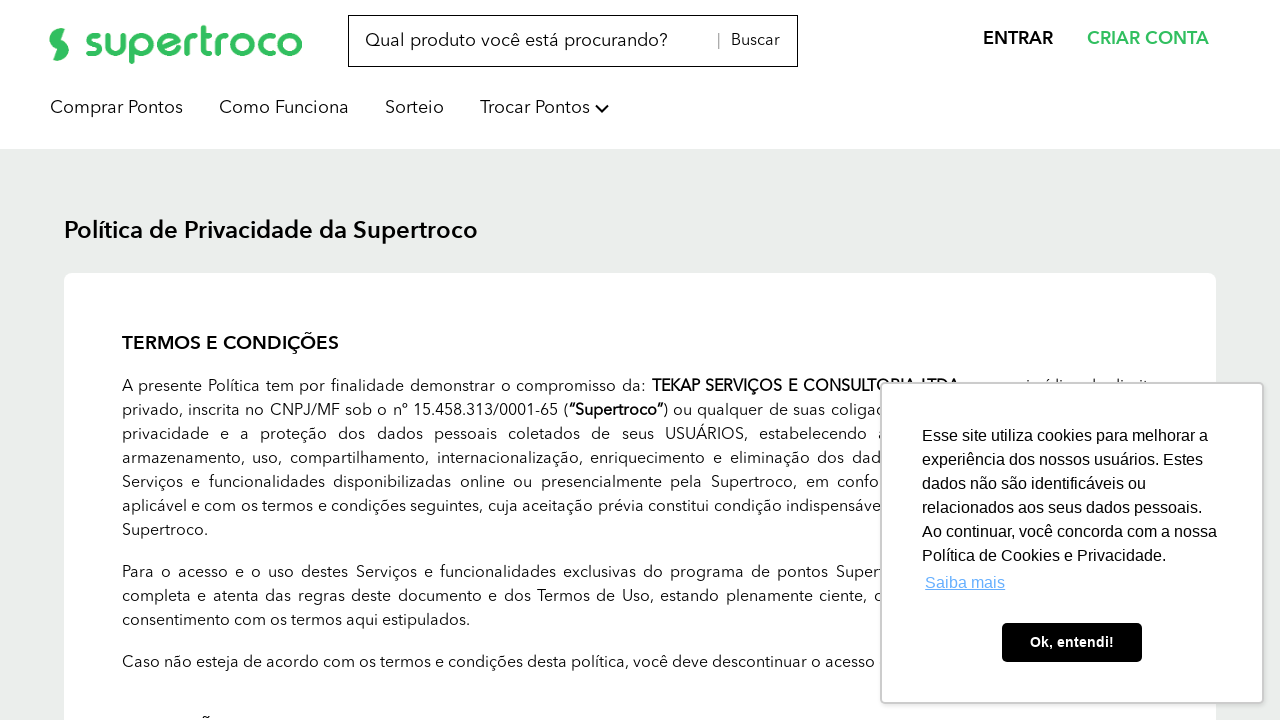